Tests the profile preview functionality by entering a username and phone number in form fields and verifying the preview updates

Starting URL: https://digitomize.com/home

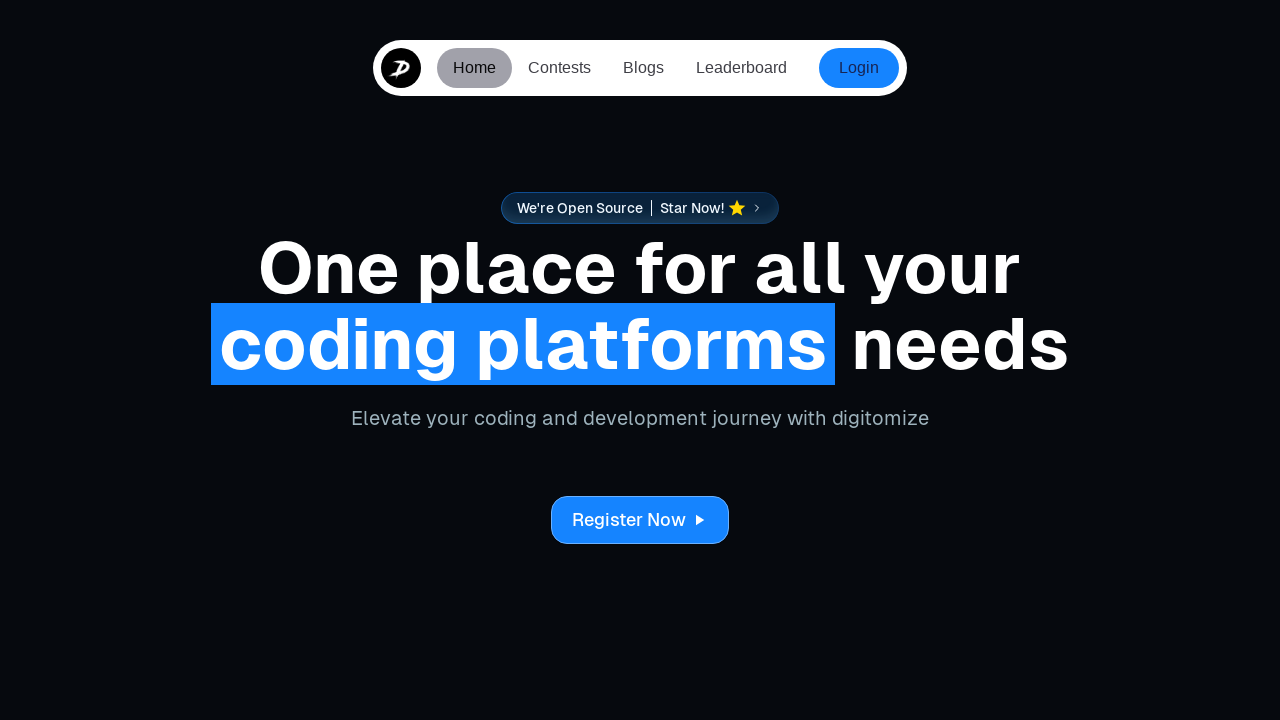

Cleared the name field on xpath=//input[@name='name']
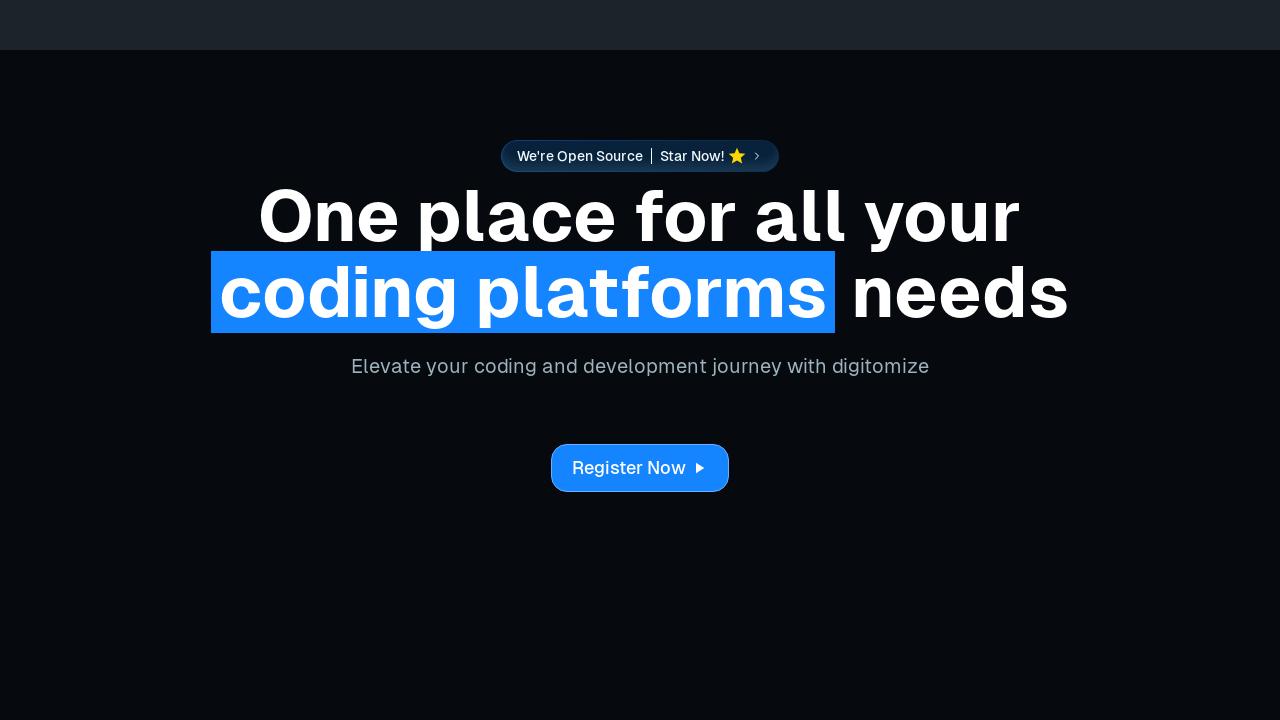

Filled name field with 'Ethan' on xpath=//input[@name='name']
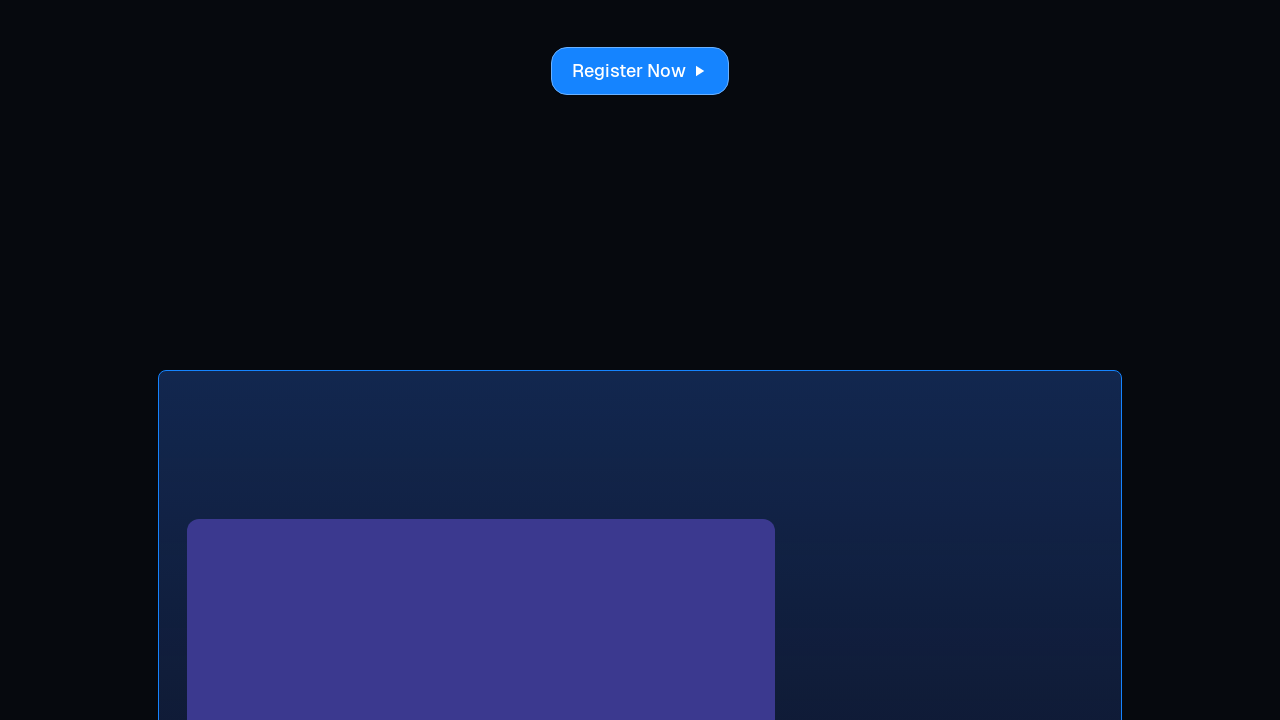

Cleared the phone number field on xpath=//input[@name='phoneNumber']
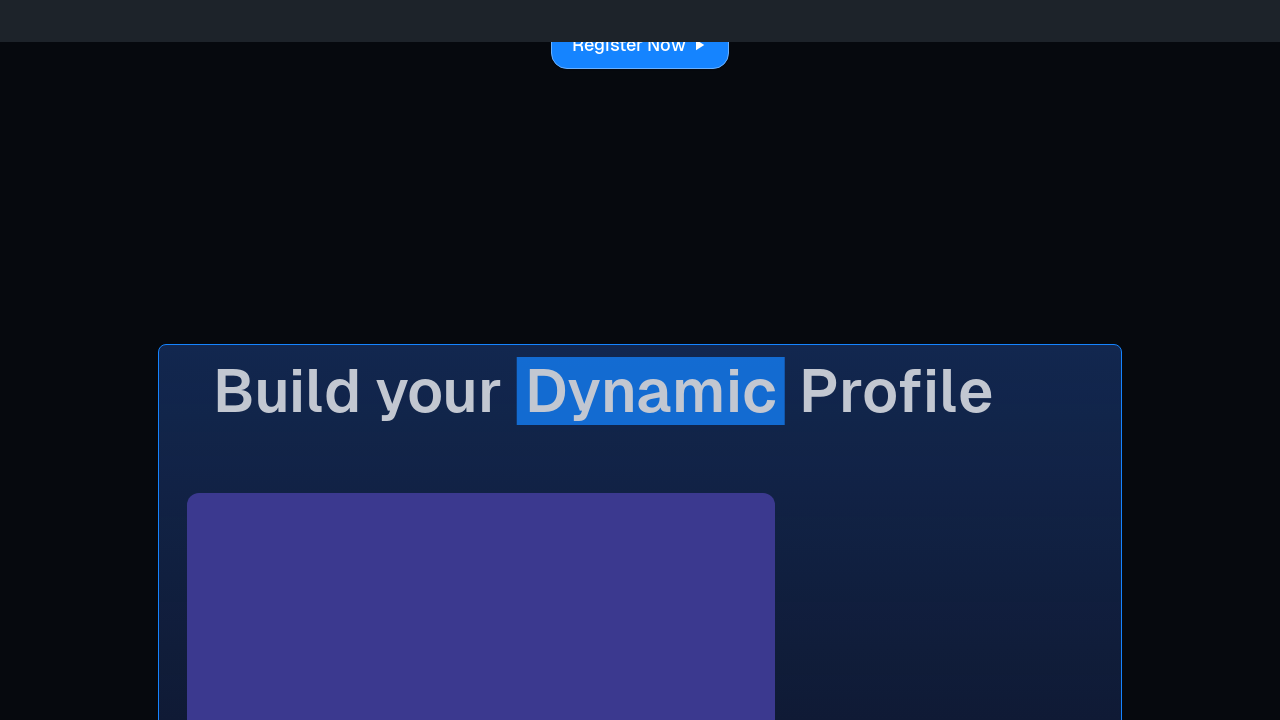

Filled phone number field with '1112223333' on xpath=//input[@name='phoneNumber']
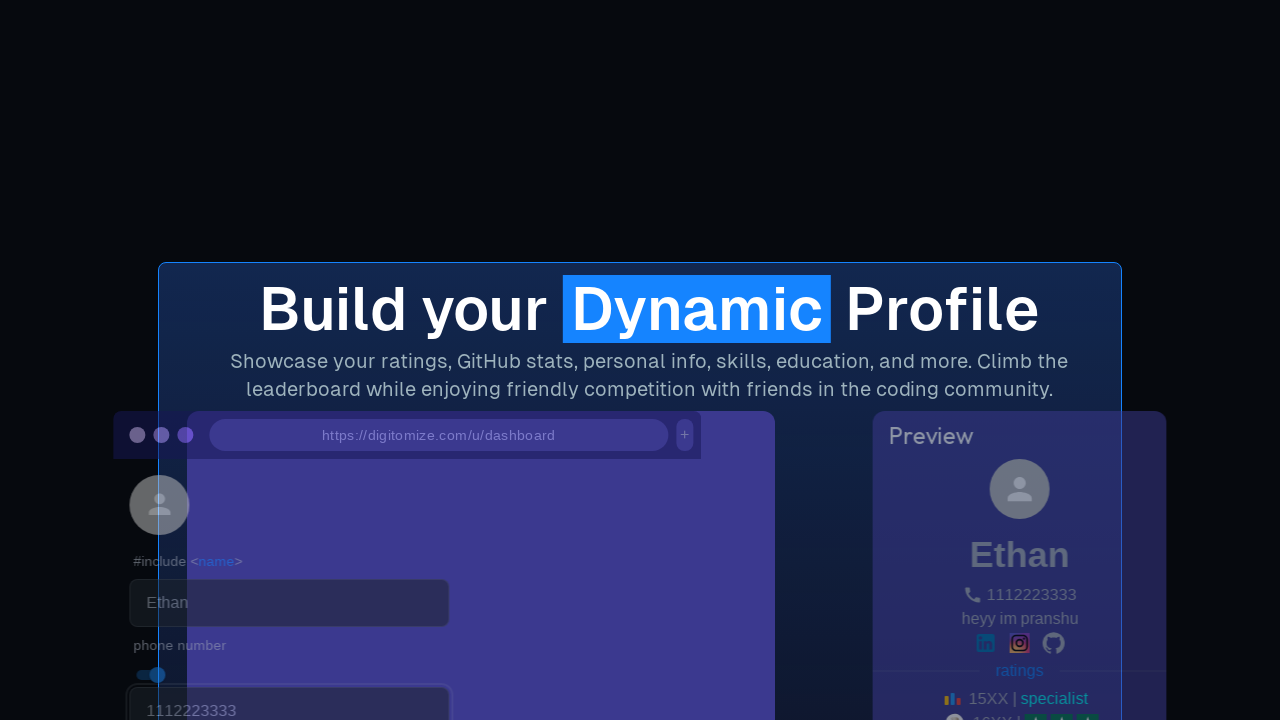

Profile preview updated and verified with username 'Ethan'
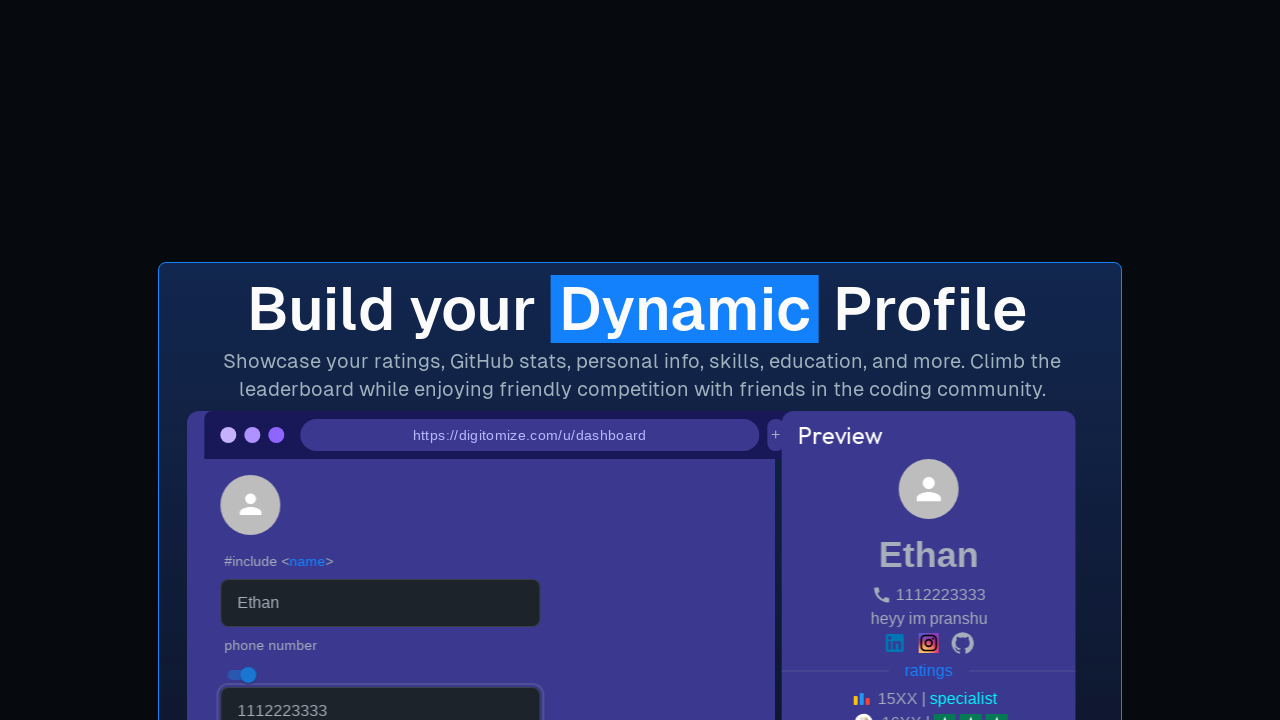

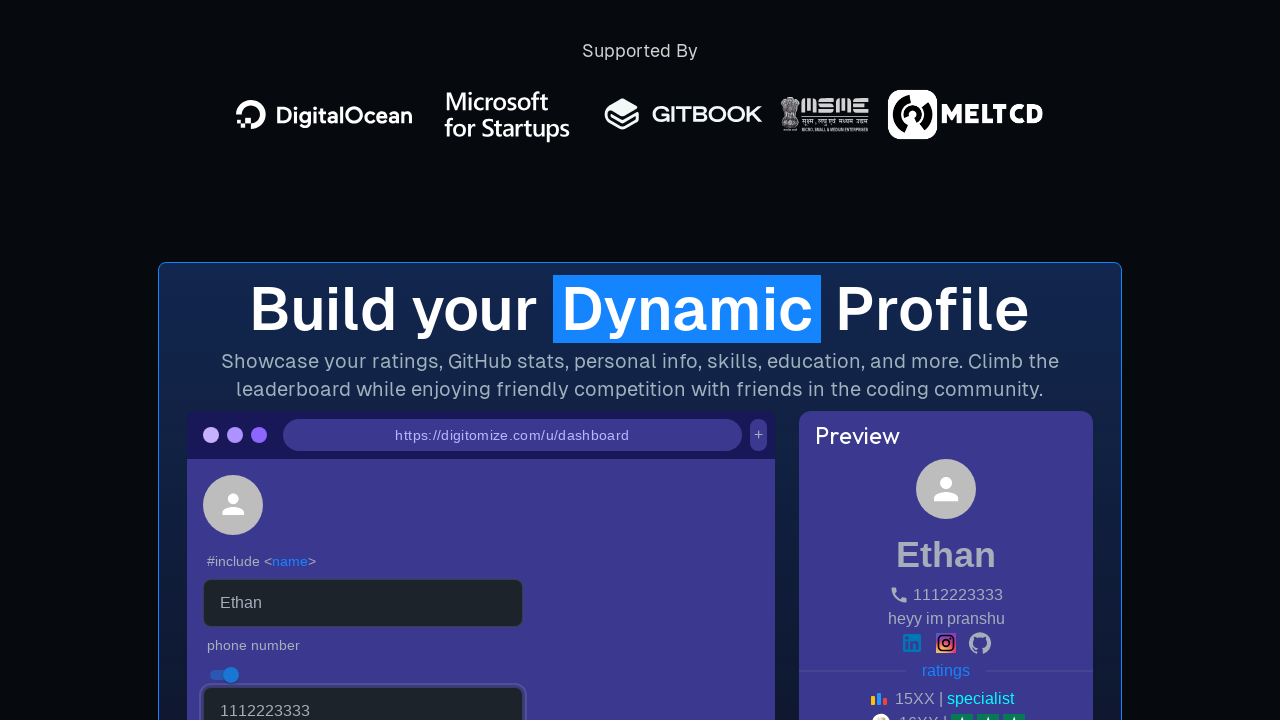